Tests dynamic loading by clicking start button and immediately checking for the finish element without waiting (demonstrates potential race condition)

Starting URL: http://the-internet.herokuapp.com/dynamic_loading/2

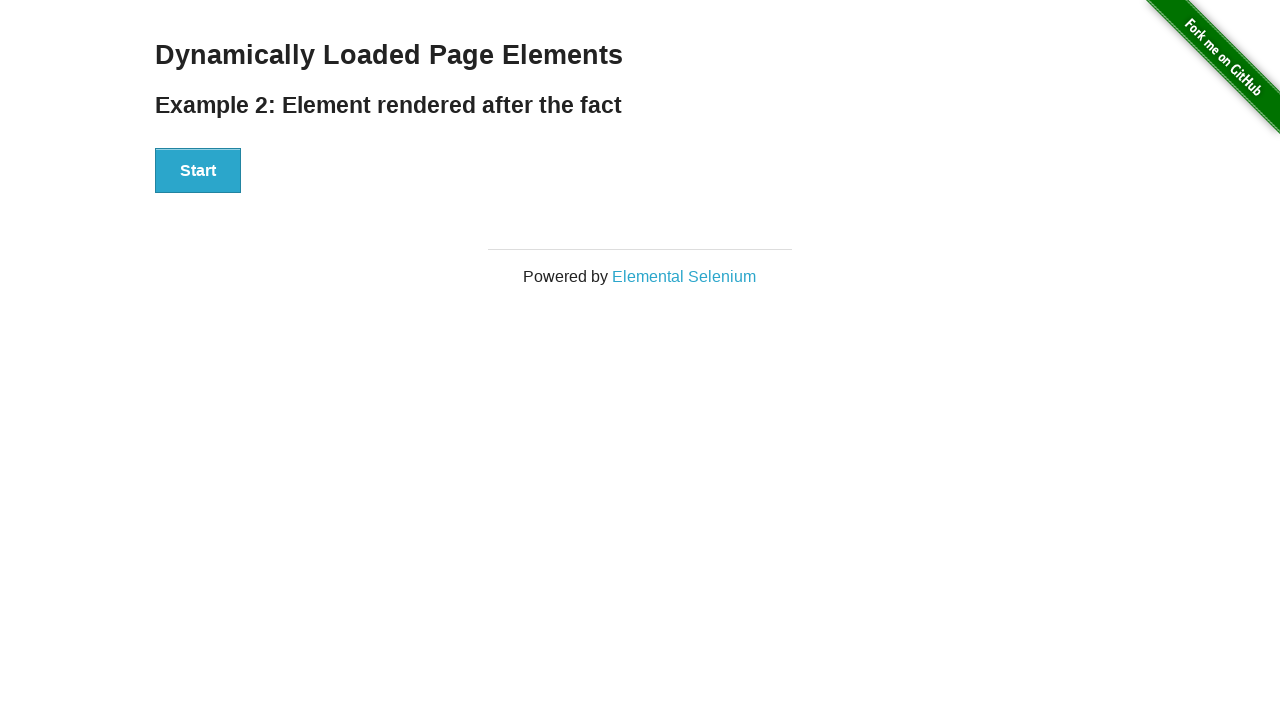

Navigated to dynamic loading page
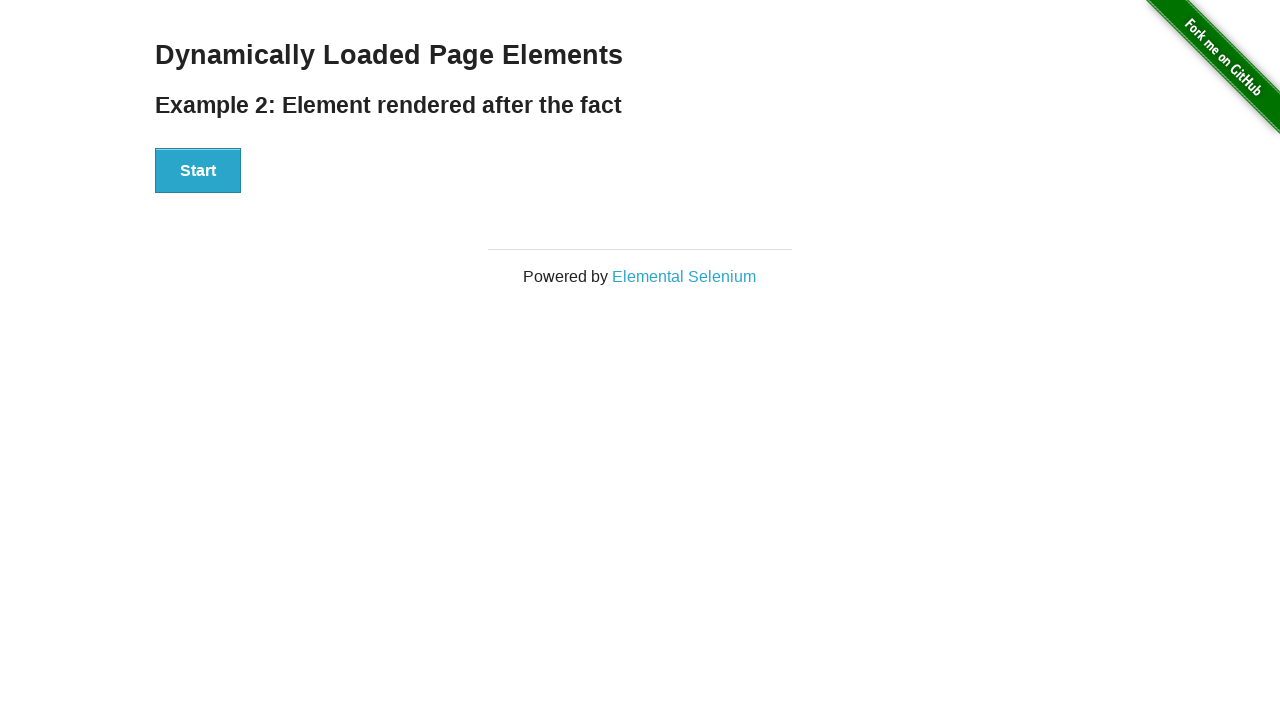

Clicked start button to trigger dynamic loading at (198, 171) on #start button
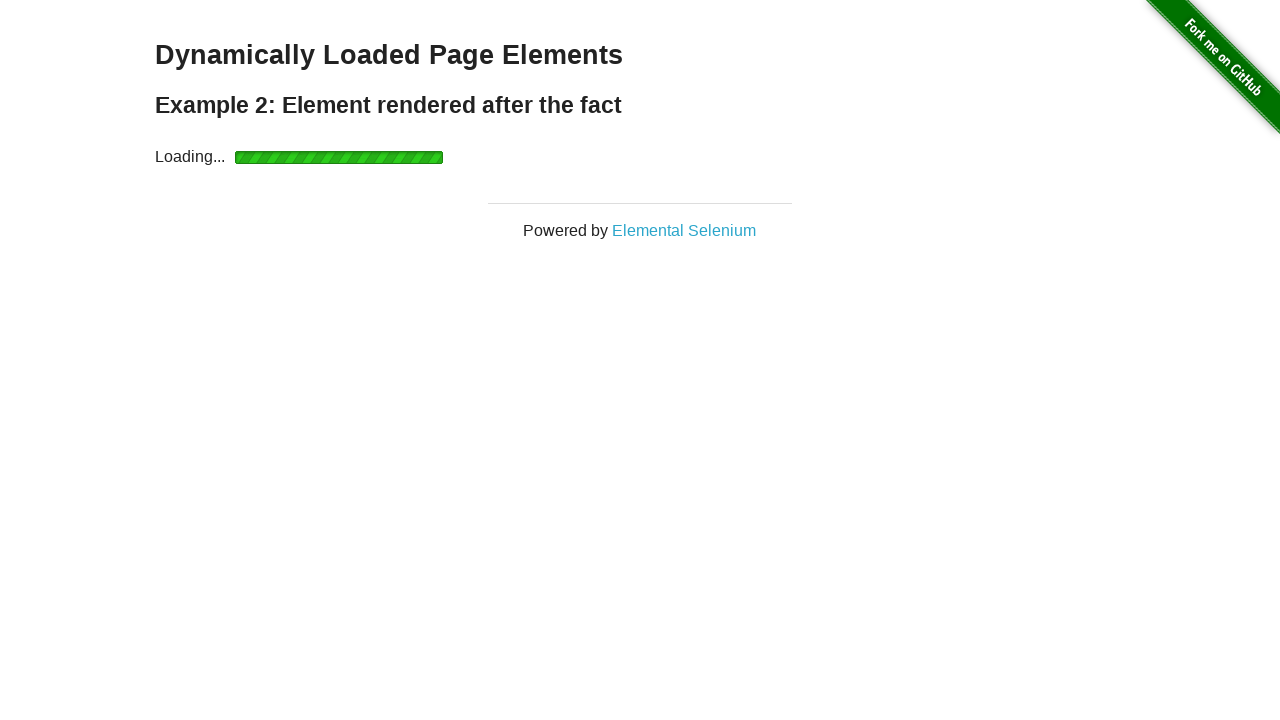

Finish element loaded after waiting
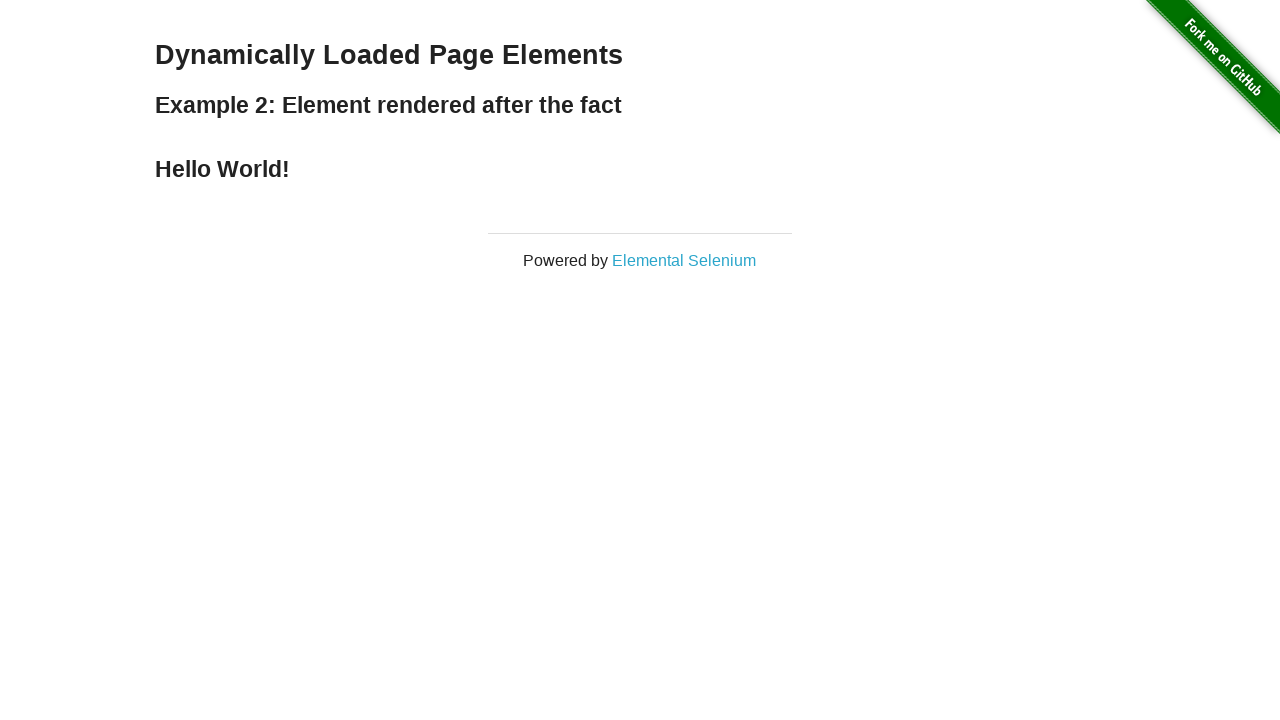

Verified finish element contains 'Hello World!' text
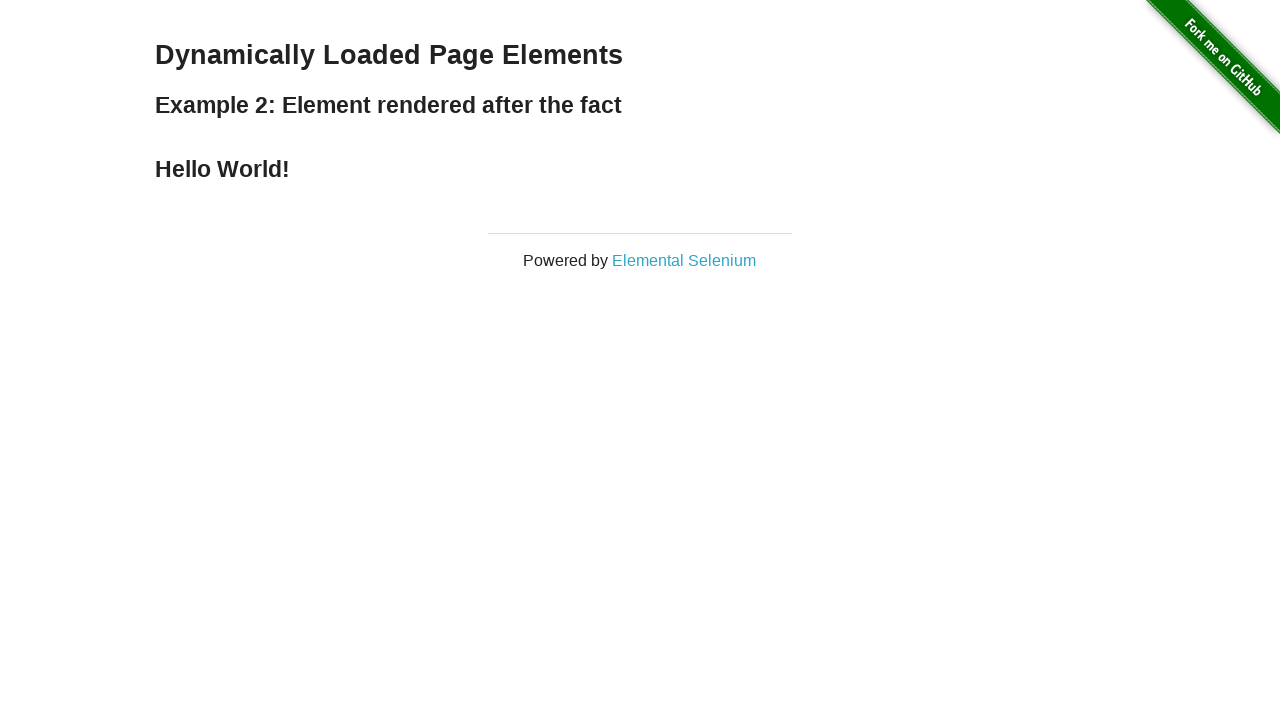

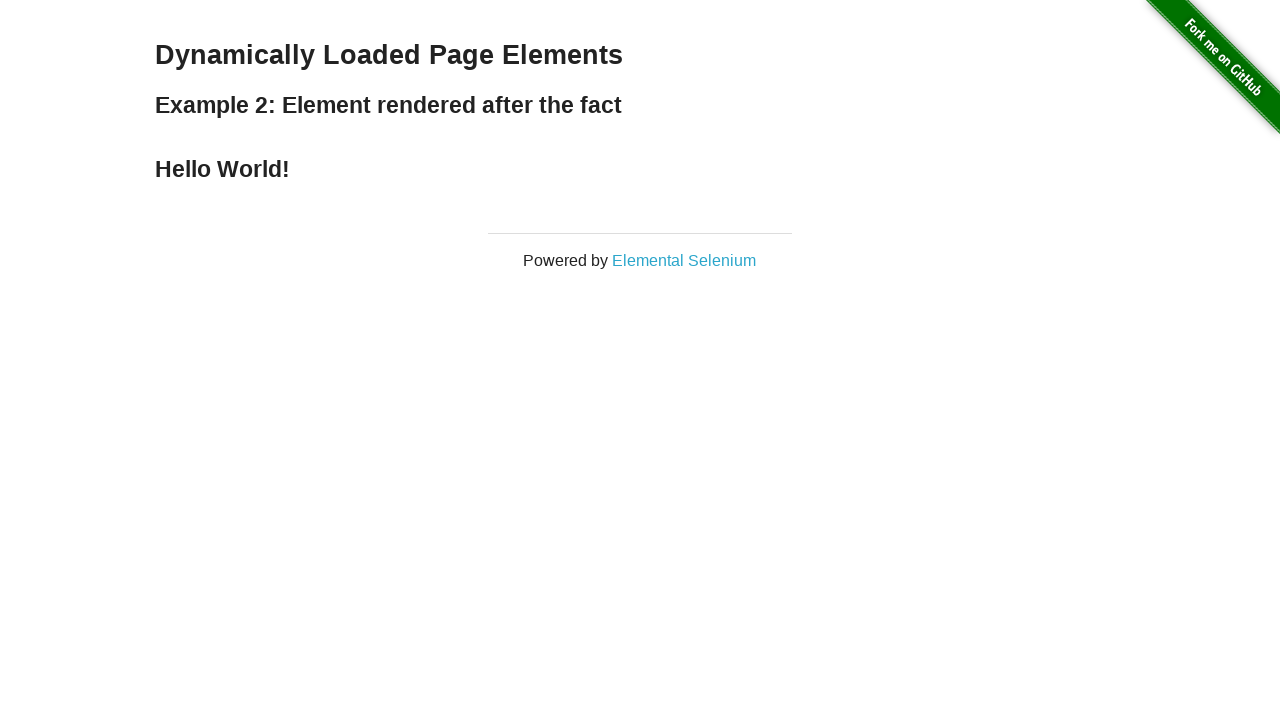